Navigates to Selenium downloads page and clicks on a download link containing "32".

Starting URL: https://www.selenium.dev/downloads/

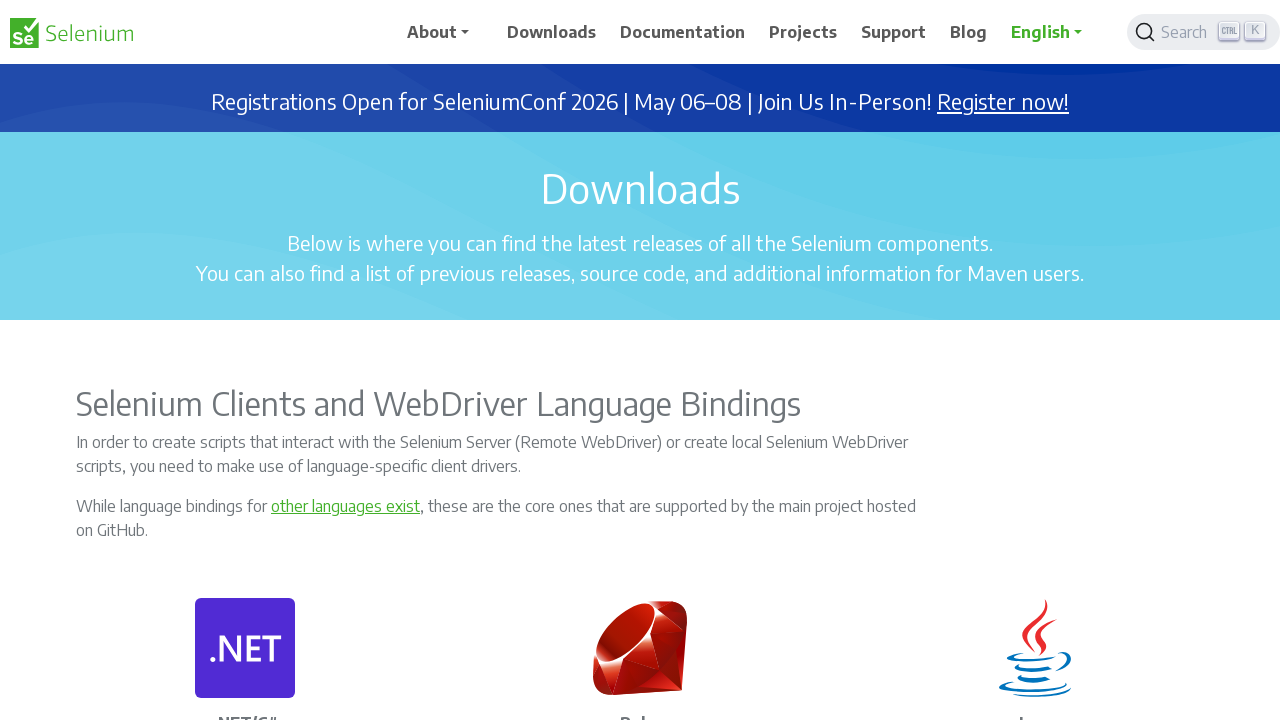

Navigated to Selenium downloads page
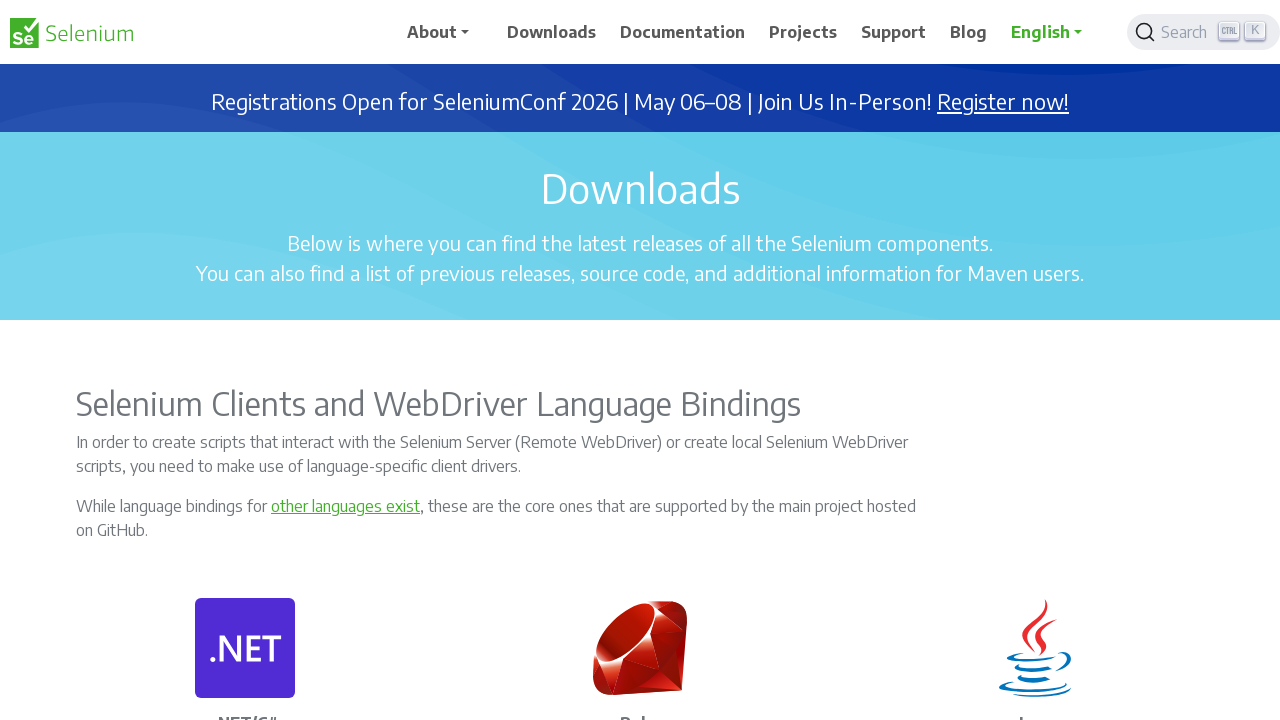

Clicked on download link containing '32' at (722, 361) on a:has-text('32')
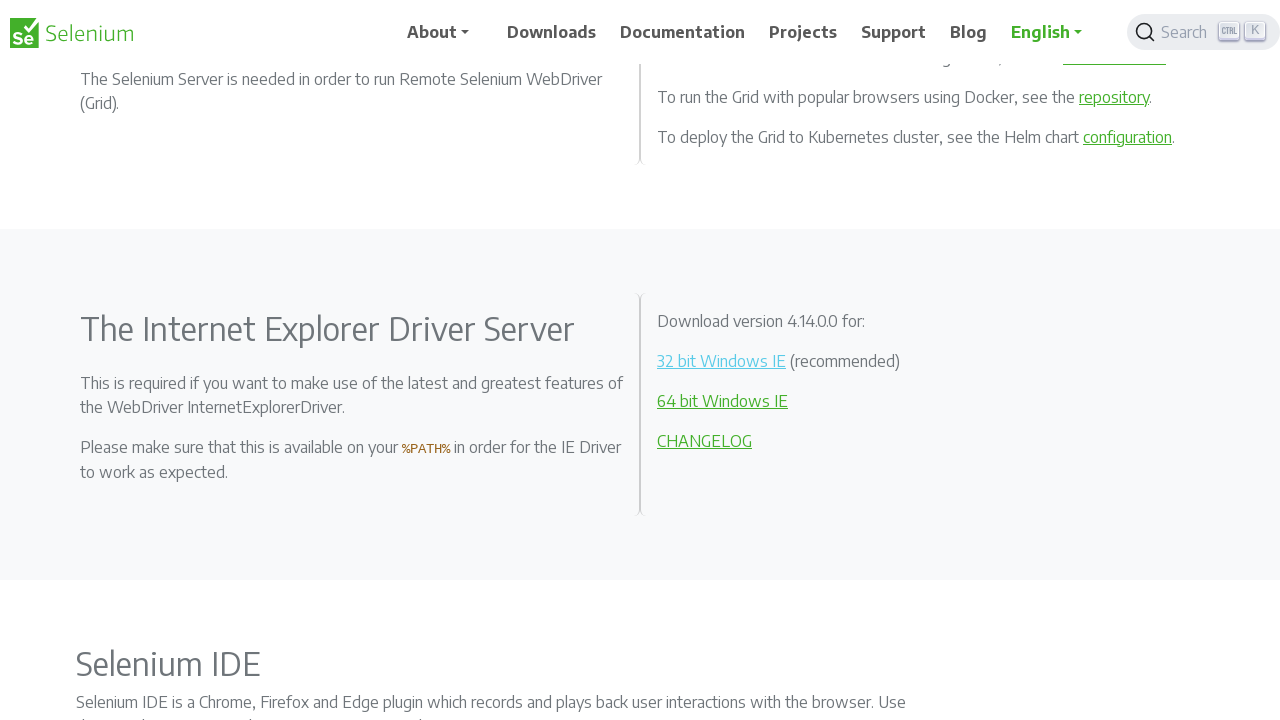

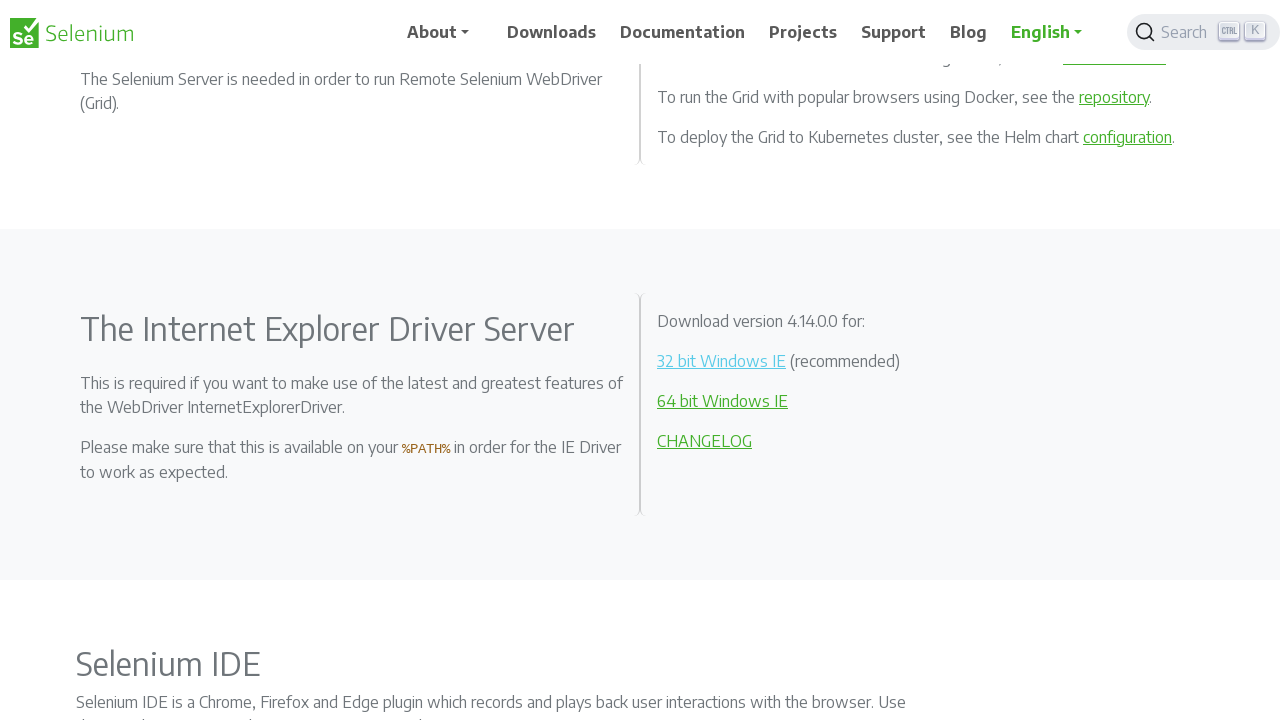